Tests switching to Quantum mode by clicking the QUANTUM button on a web application

Starting URL: https://domusgpt.github.io/vib34d-unified-refactor/

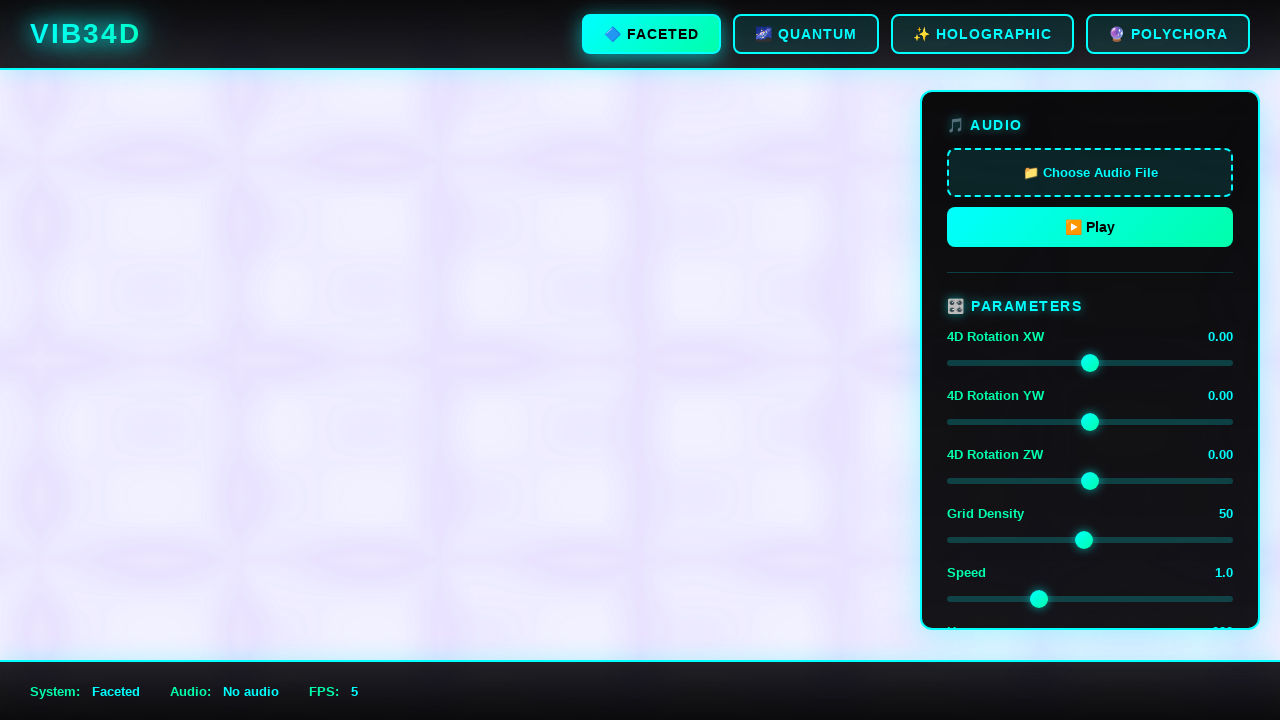

Waited for page initialization
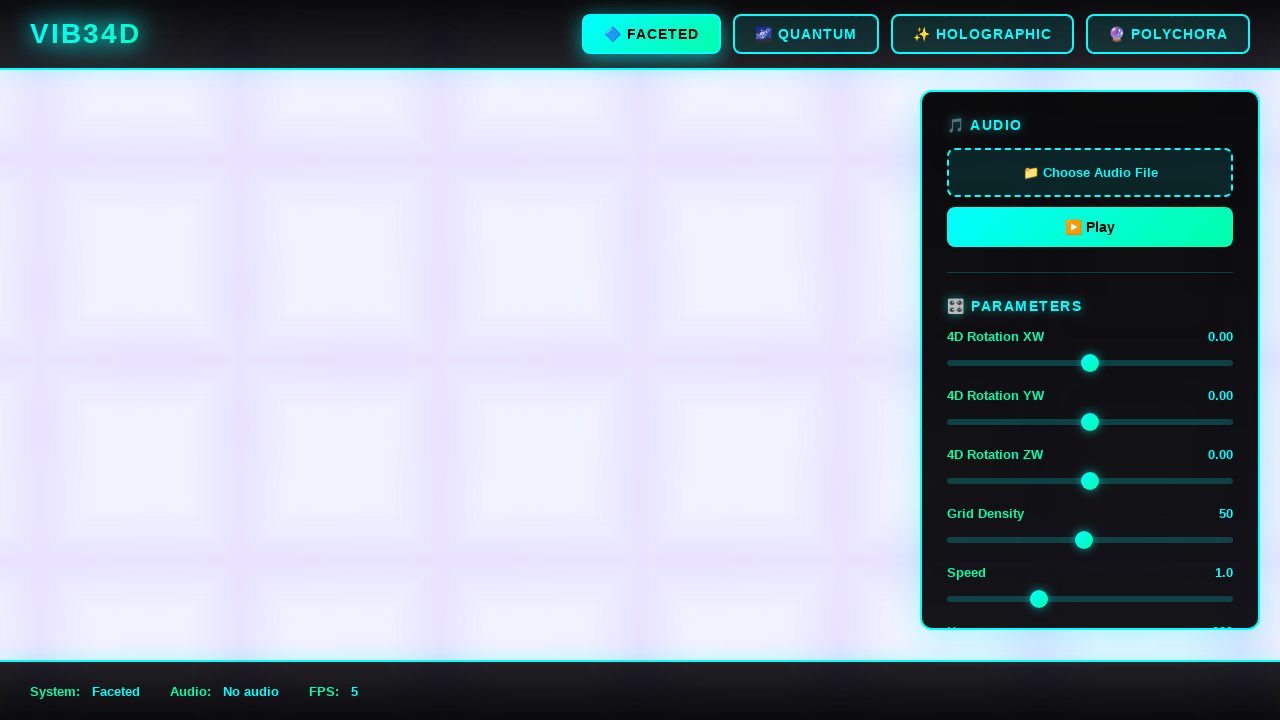

Clicked the QUANTUM button to switch to Quantum mode at (806, 34) on button:has-text("QUANTUM")
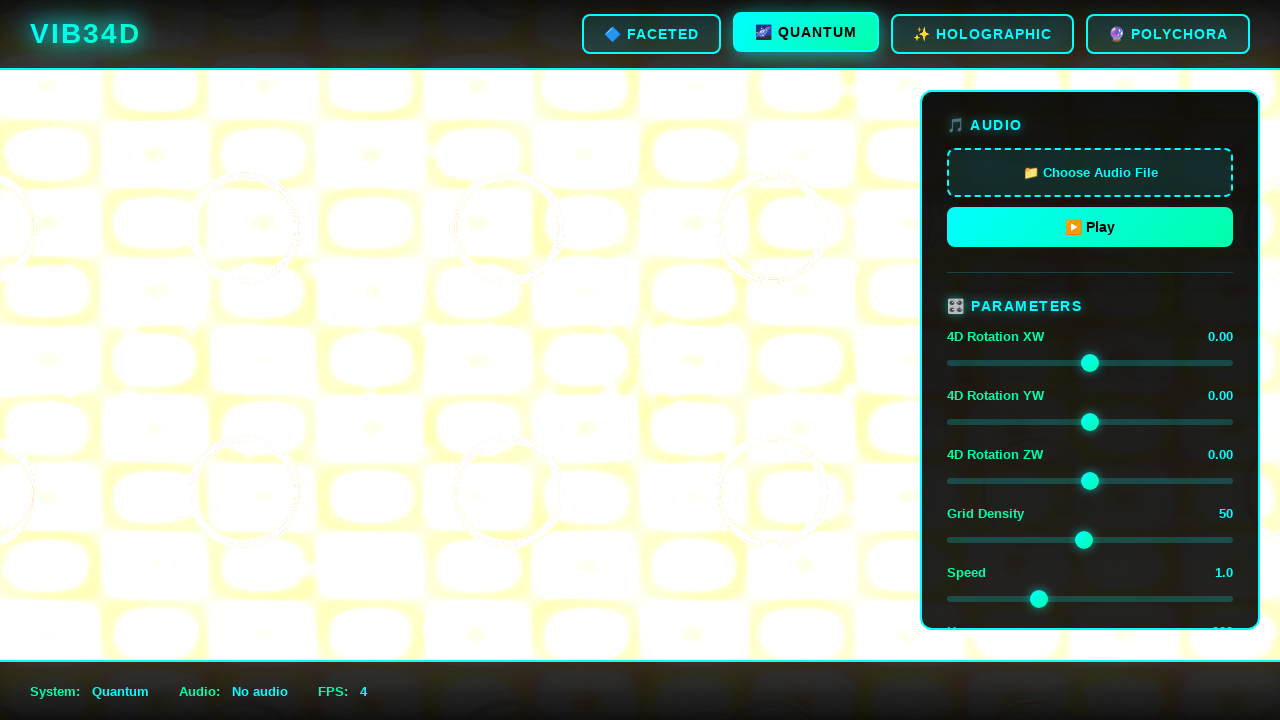

Waited for Quantum mode switch to complete
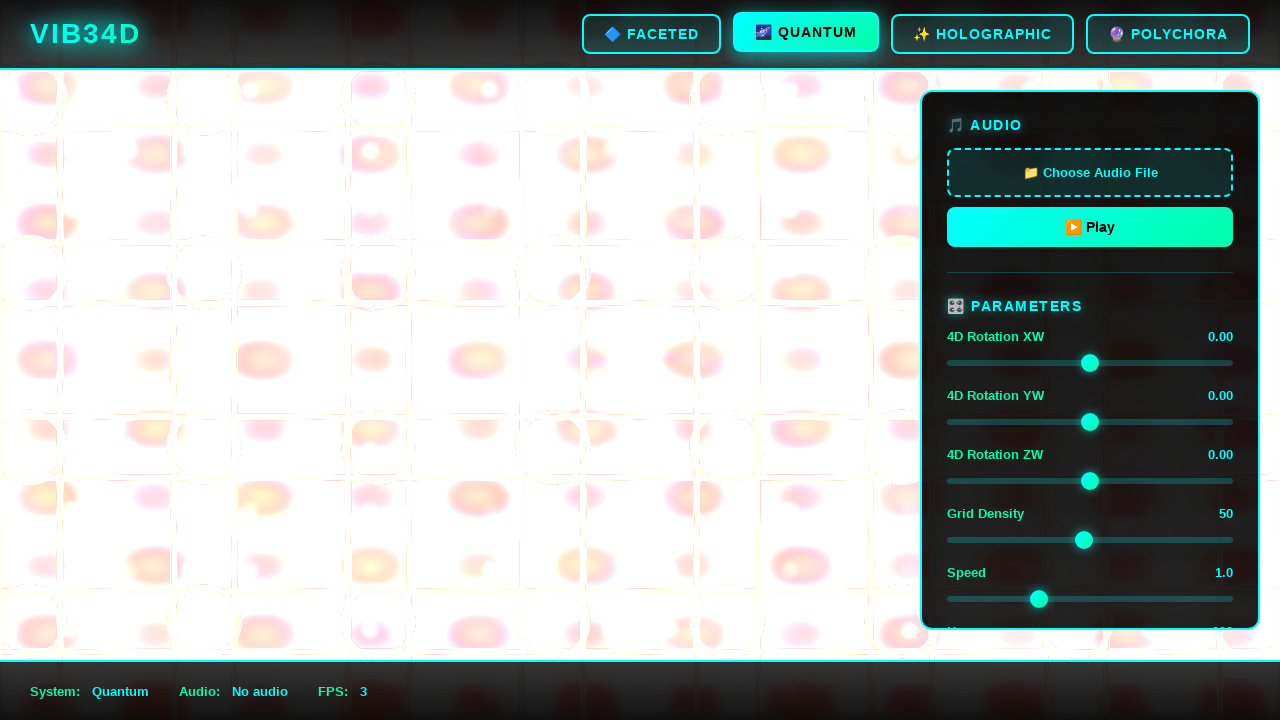

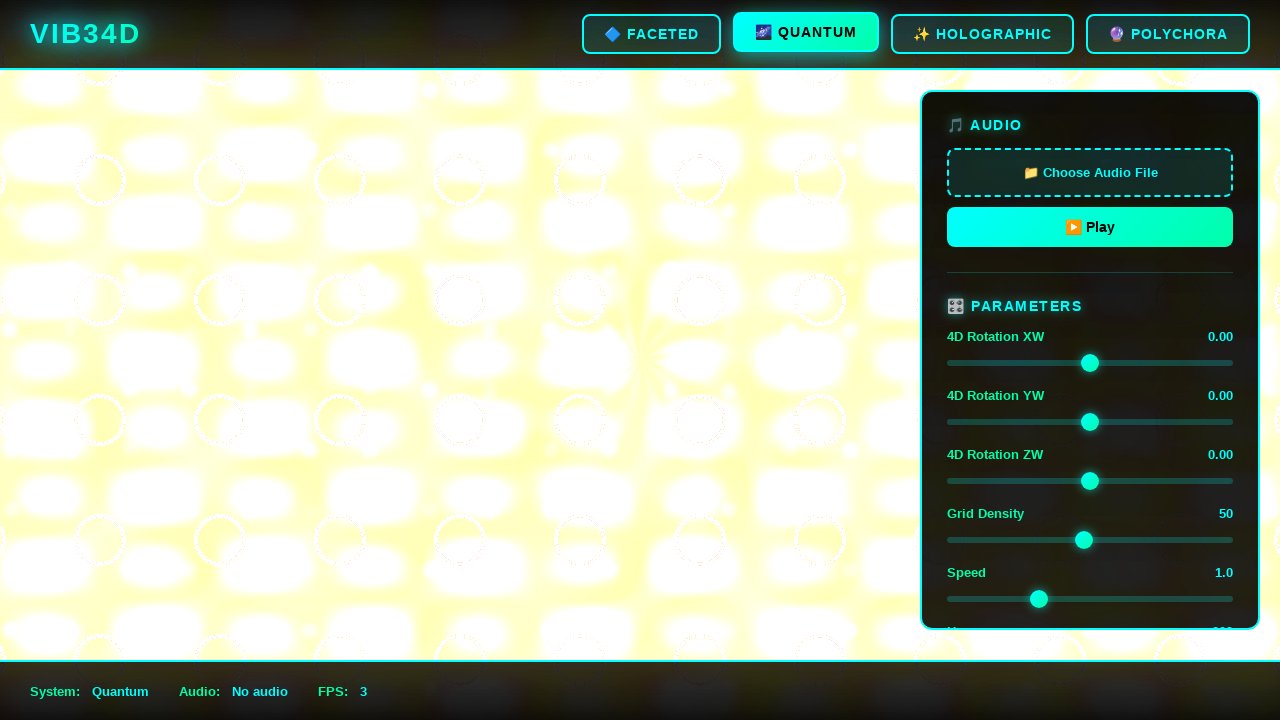